Tests date picker by clicking on it and selecting tomorrow's date using XPath with data-date attribute

Starting URL: https://jqueryui.com/datepicker/

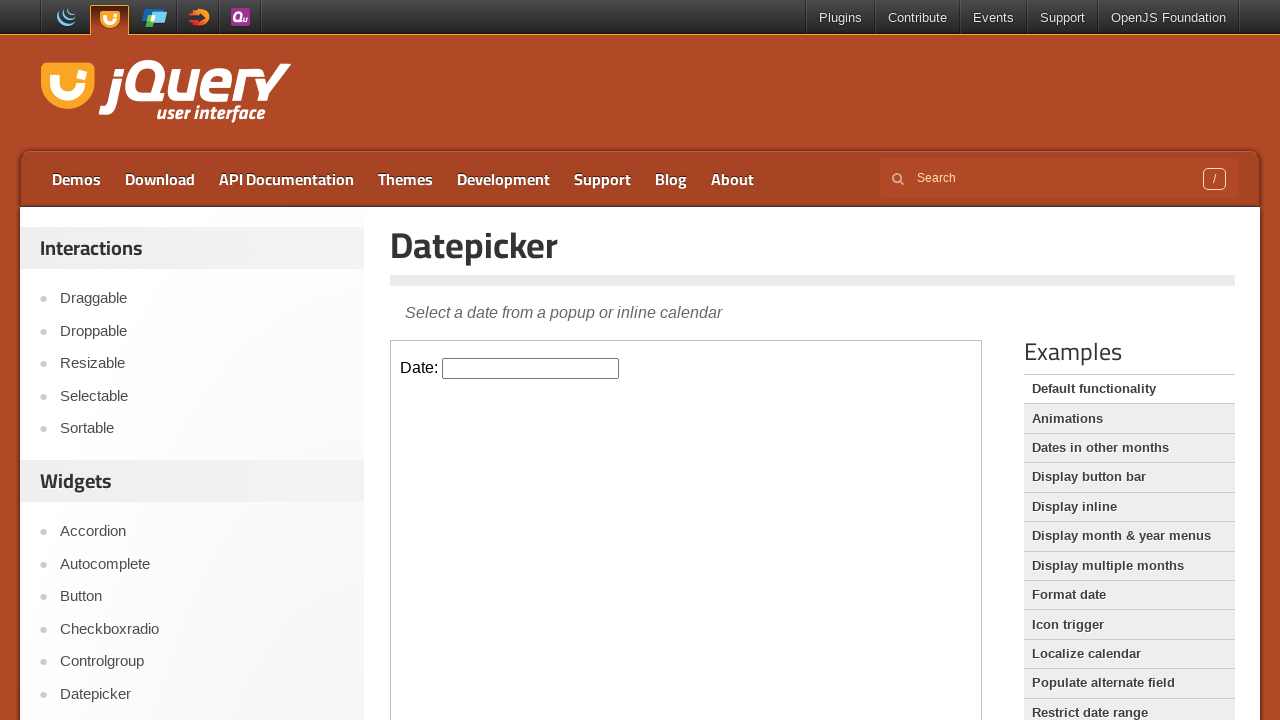

Located iframe containing the datepicker
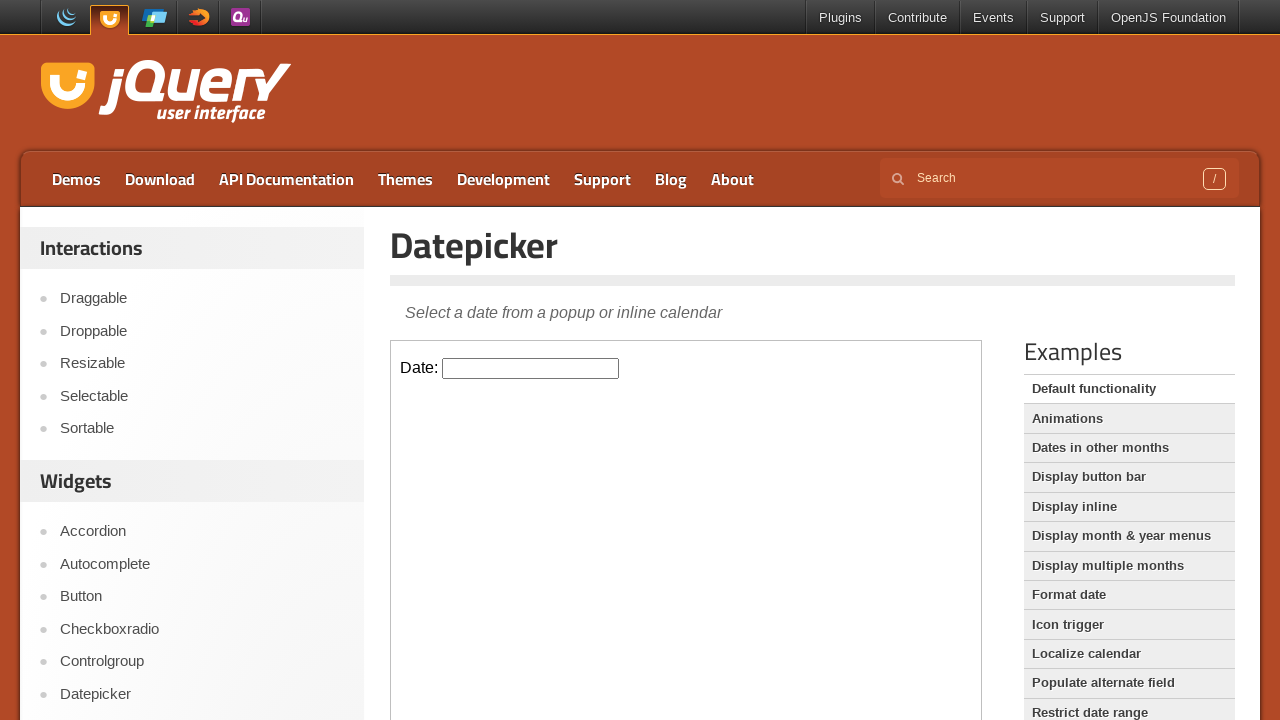

Clicked on the datepicker to open calendar at (531, 368) on iframe >> nth=0 >> internal:control=enter-frame >> #datepicker
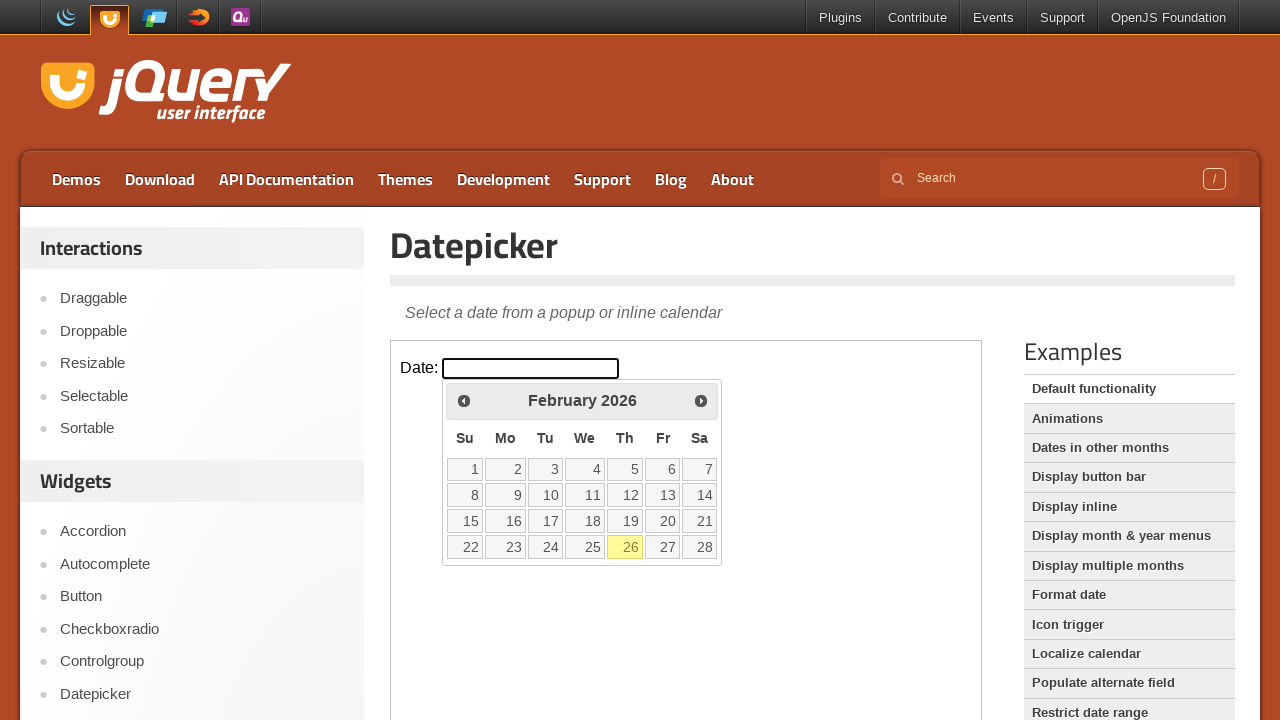

Calculated tomorrow's date (day 27)
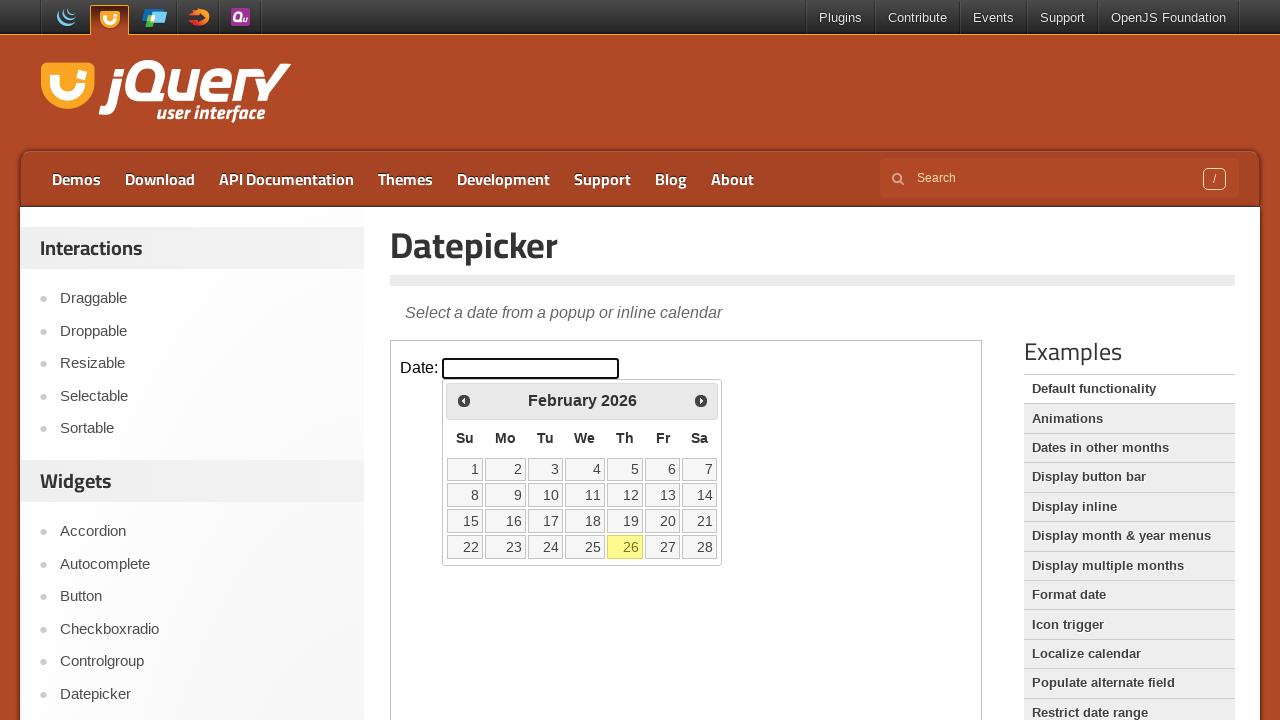

Selected tomorrow's date (day 27) from calendar using data-date attribute at (663, 547) on iframe >> nth=0 >> internal:control=enter-frame >> //a[@data-date='27']
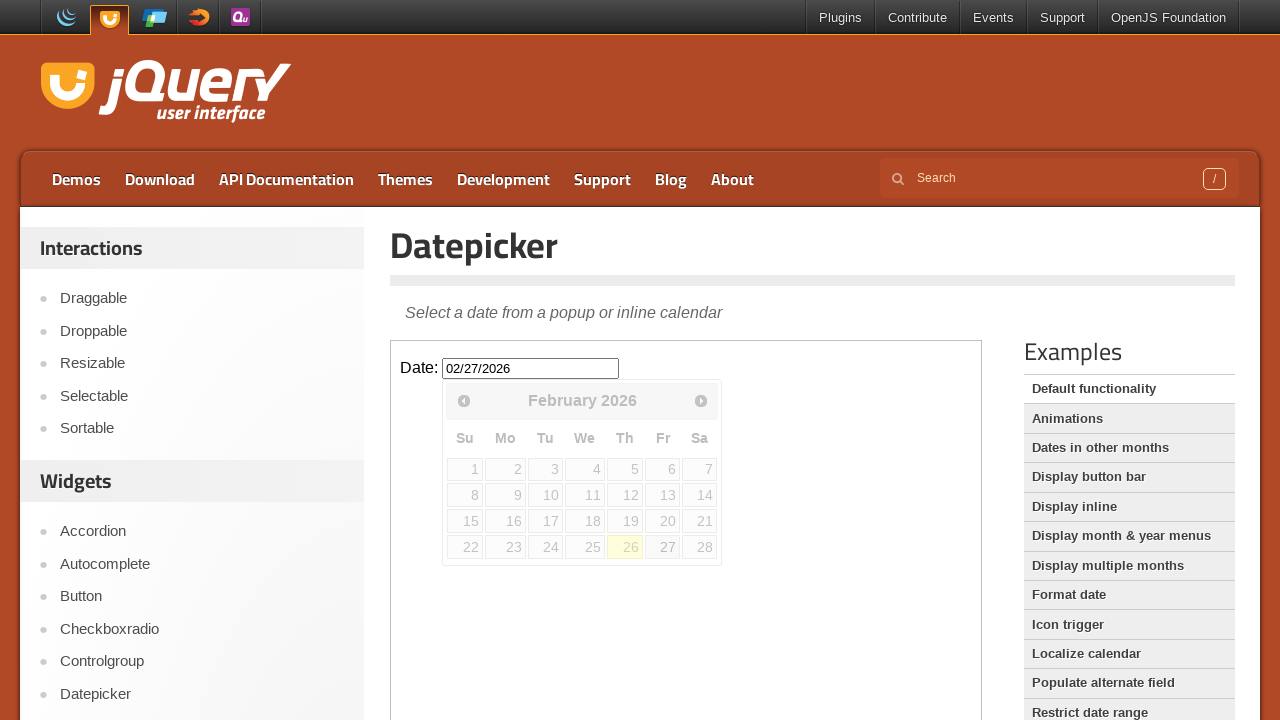

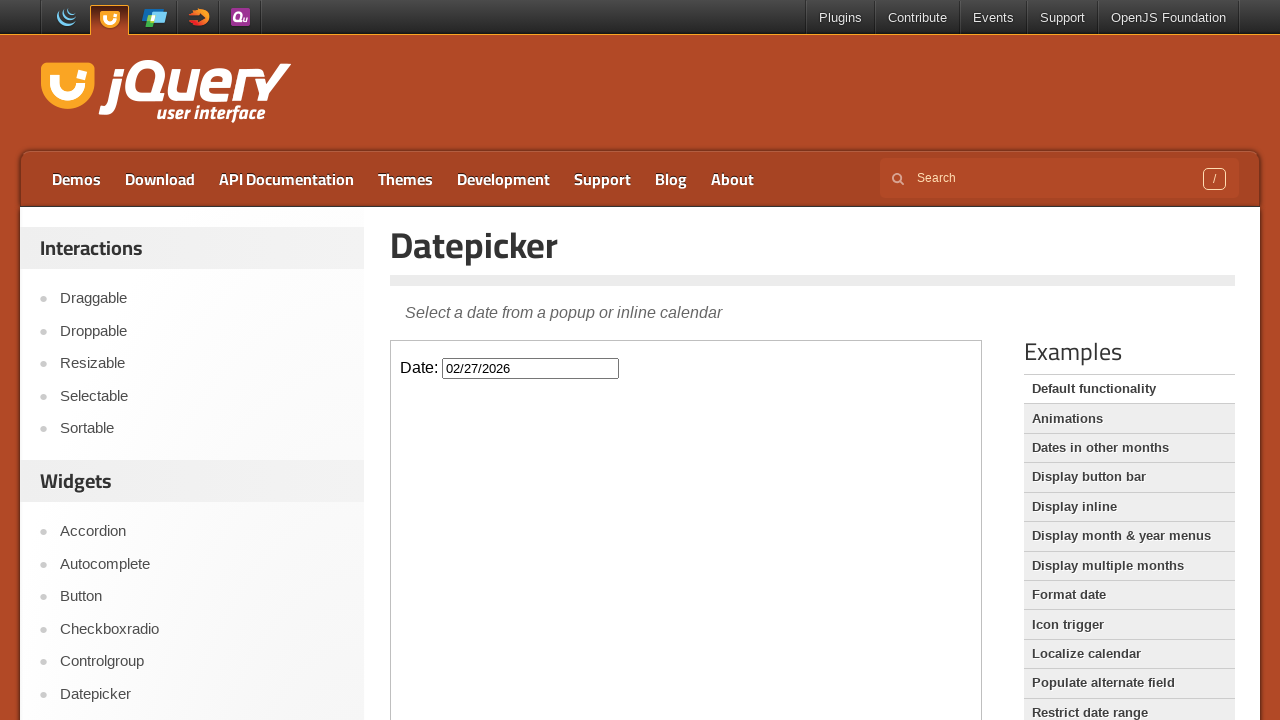